Tests a simple alert by clicking a button and accepting the alert dialog

Starting URL: https://demoqa.com/alerts

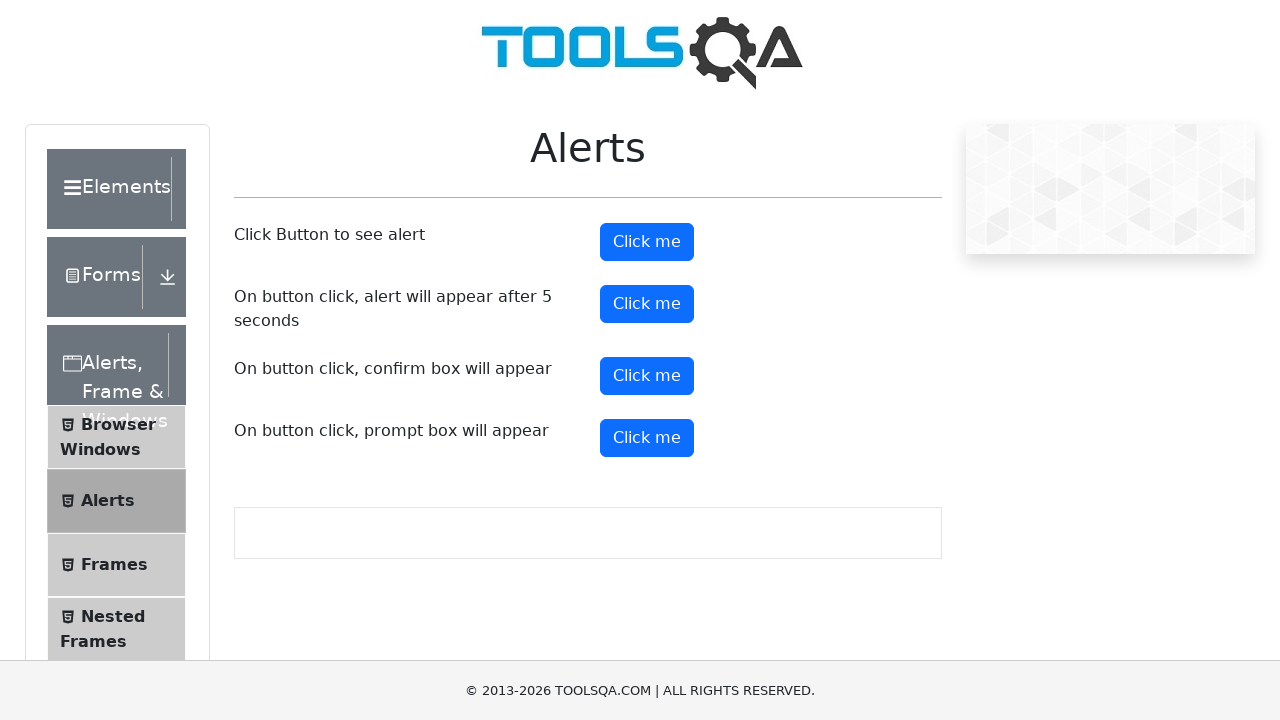

Navigated to https://demoqa.com/alerts
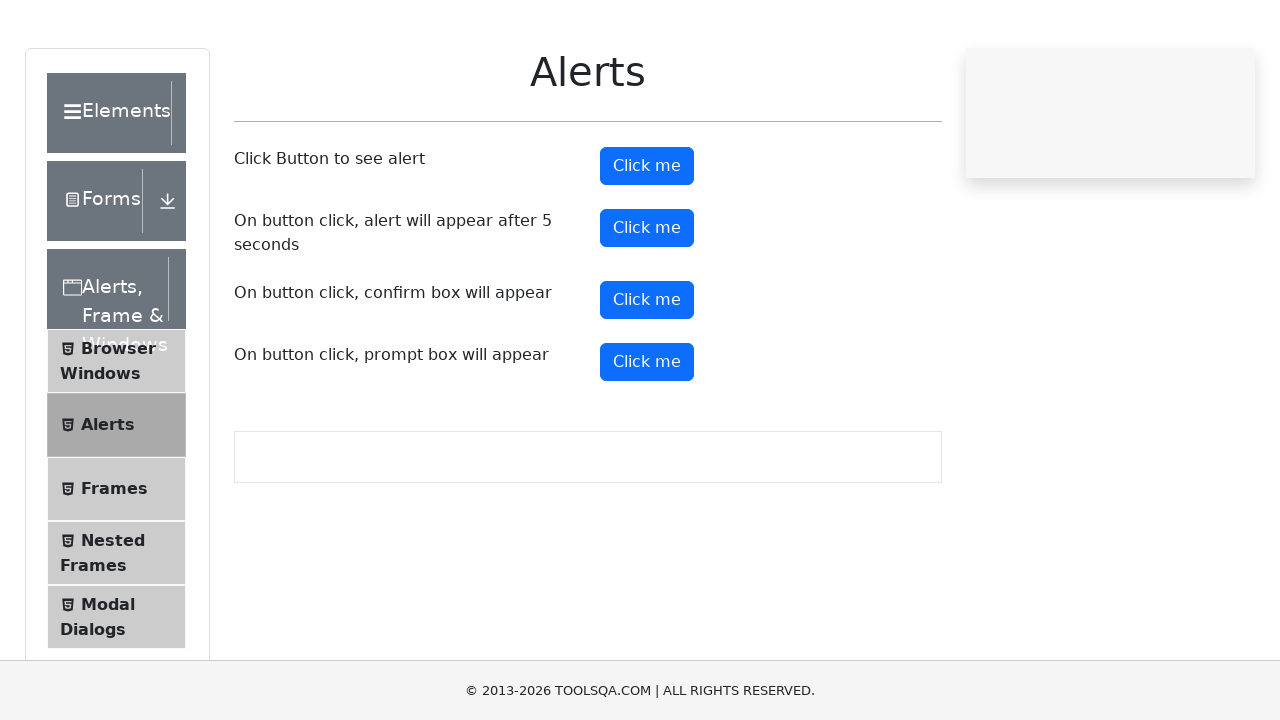

Clicked alert button to trigger simple alert dialog at (647, 242) on #alertButton
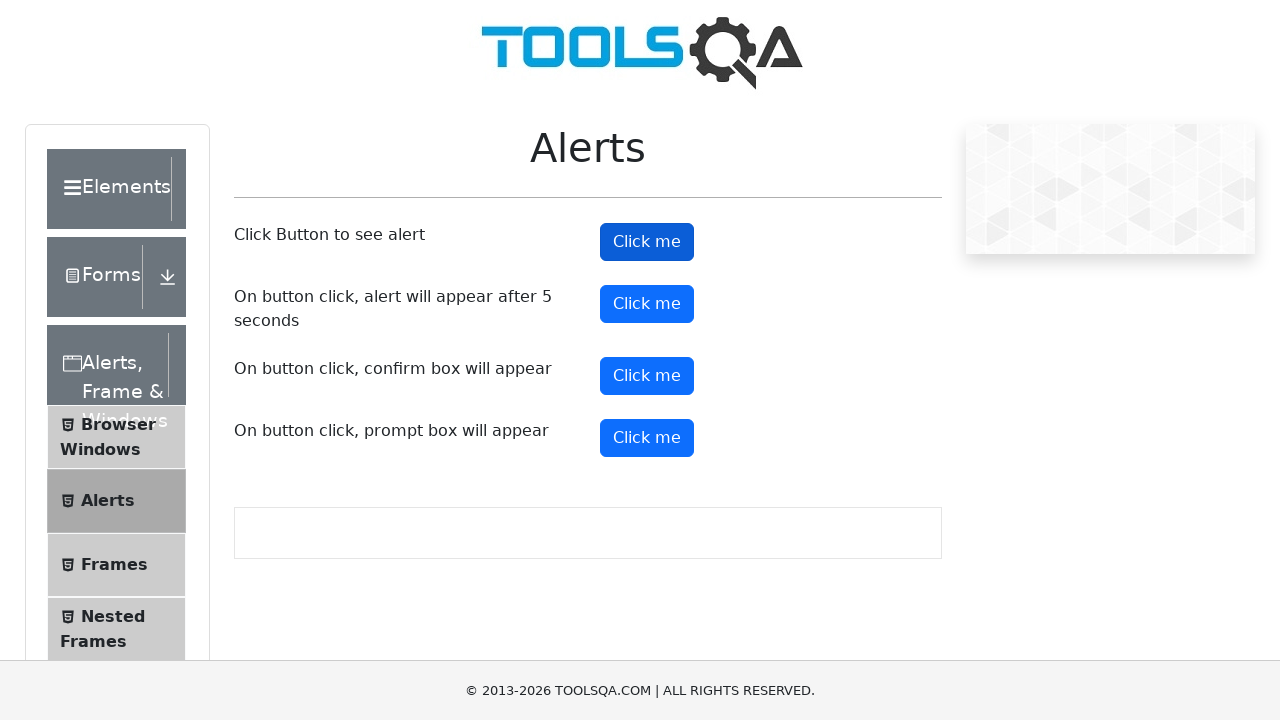

Accepted the alert dialog
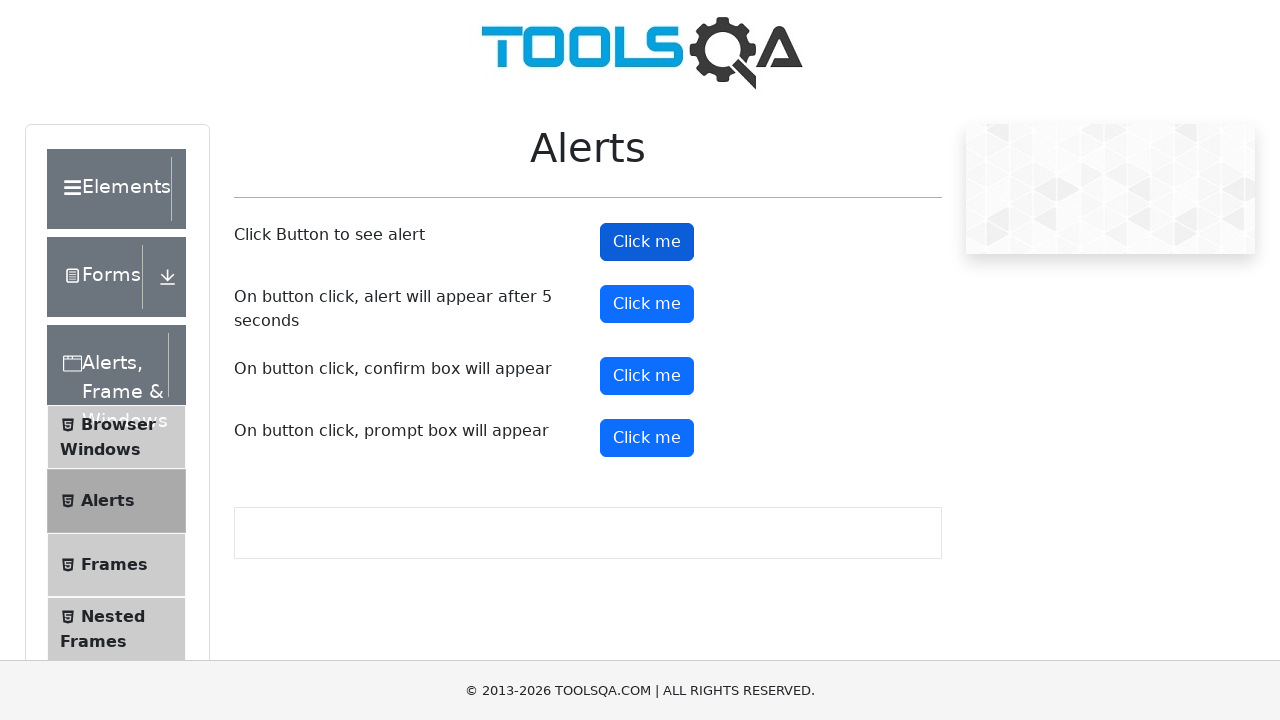

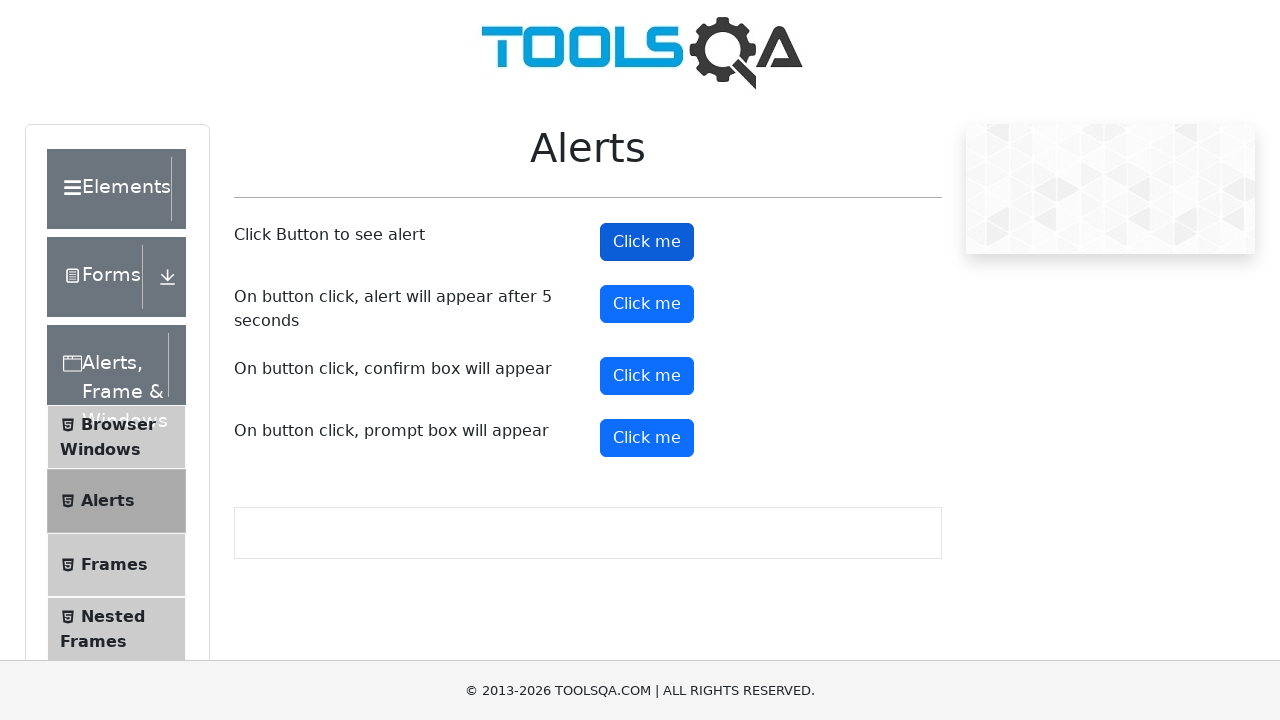